Navigates to a points website and clicks on all banner images (td>a>img elements) on the page, closing any popup windows that open after each click.

Starting URL: http://www.point-stadium.com/mincp.asp

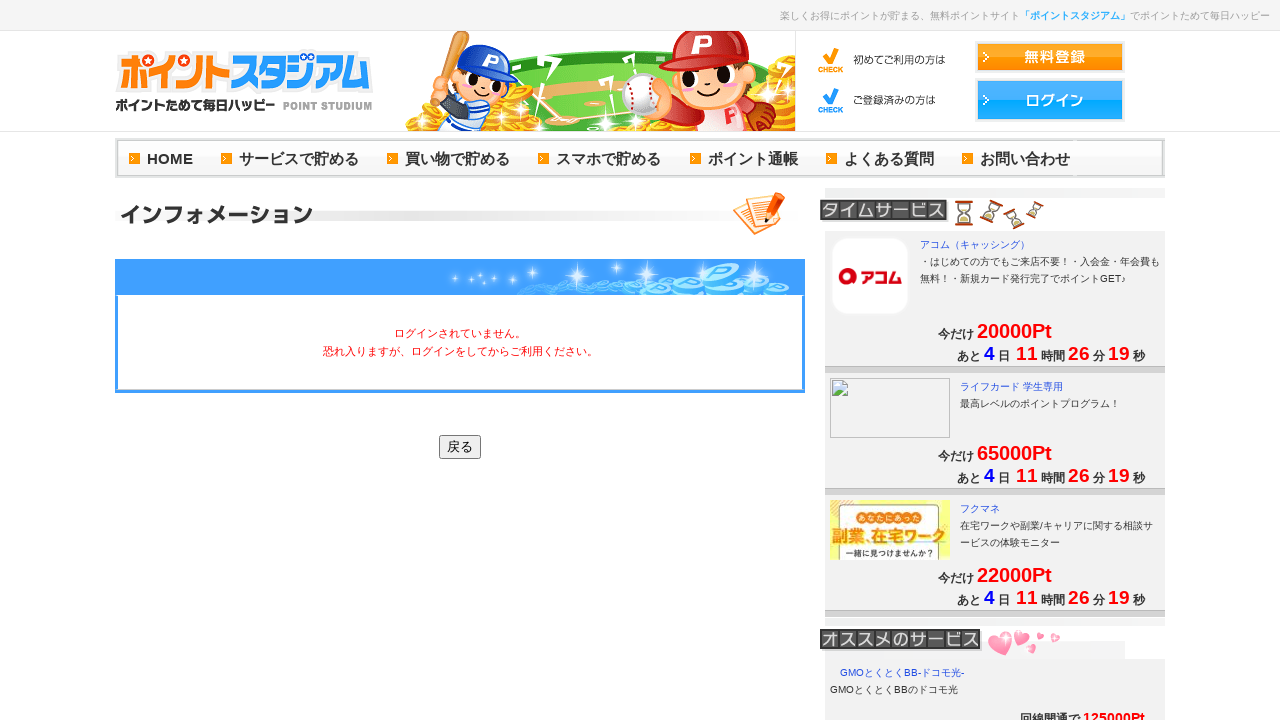

Waited 2 seconds for page to load
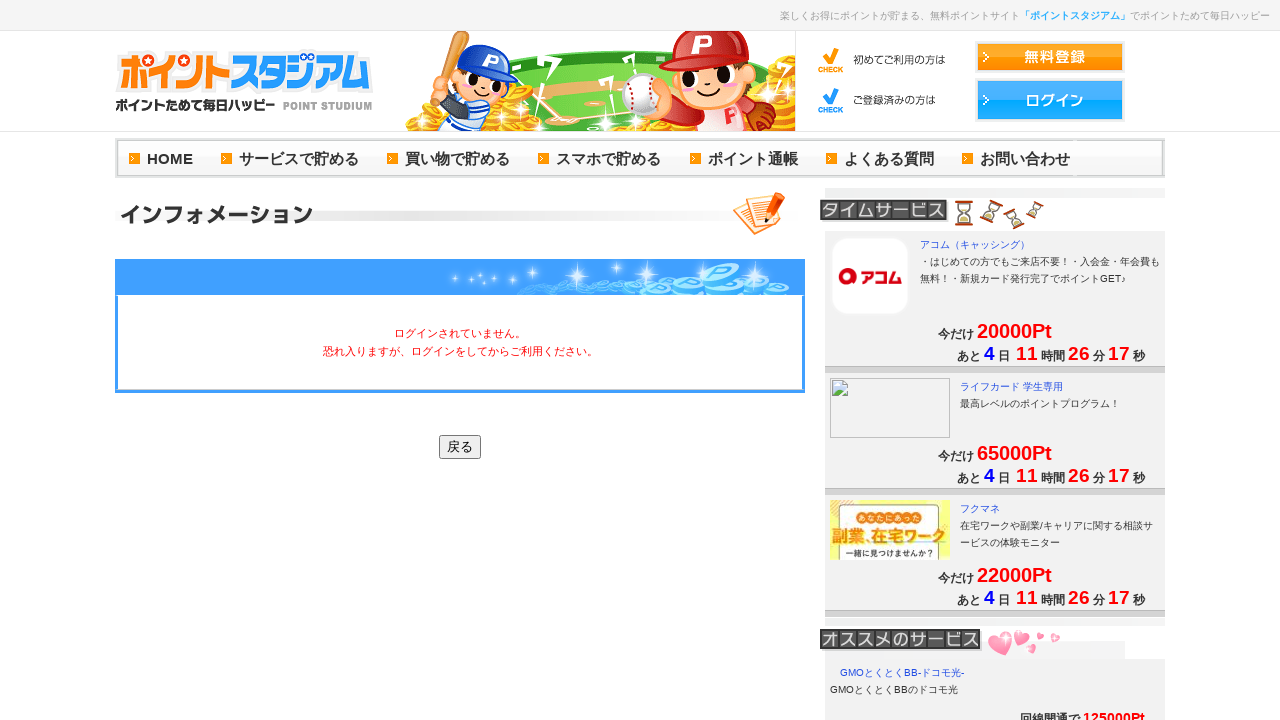

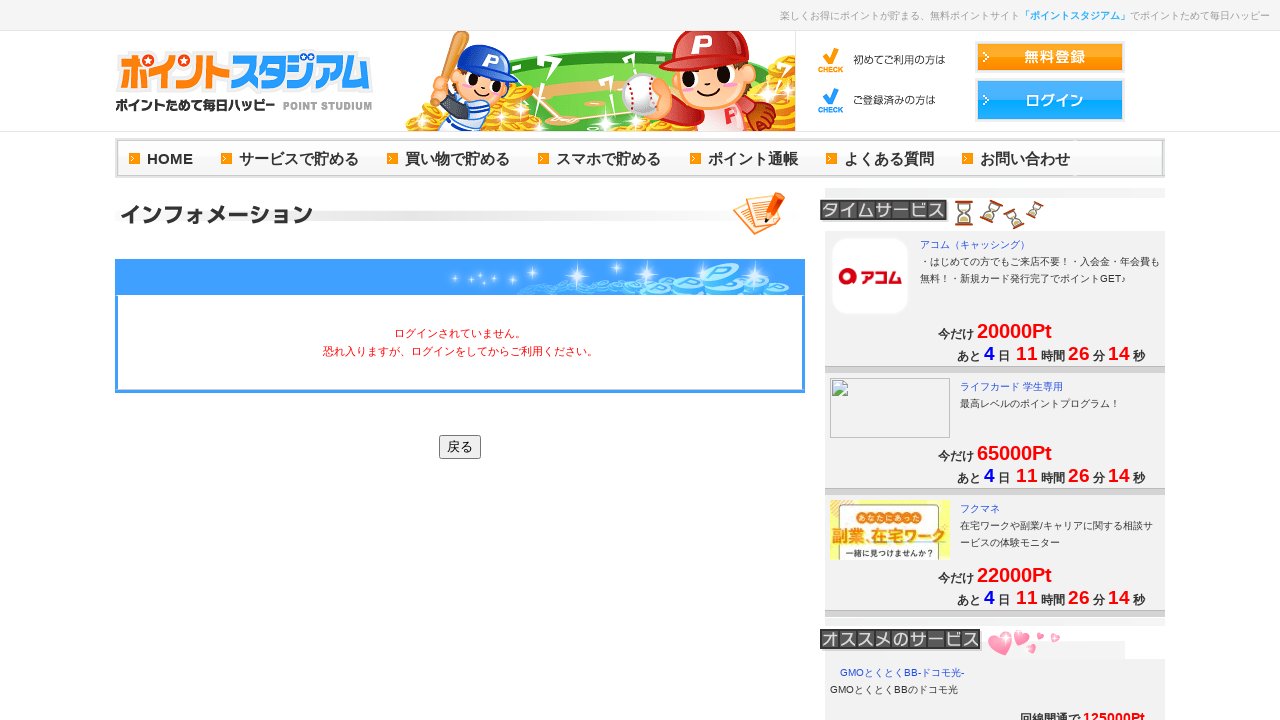